Navigates to Mars news page and verifies that news content elements are present and loaded

Starting URL: https://data-class-mars.s3.amazonaws.com/Mars/index.html

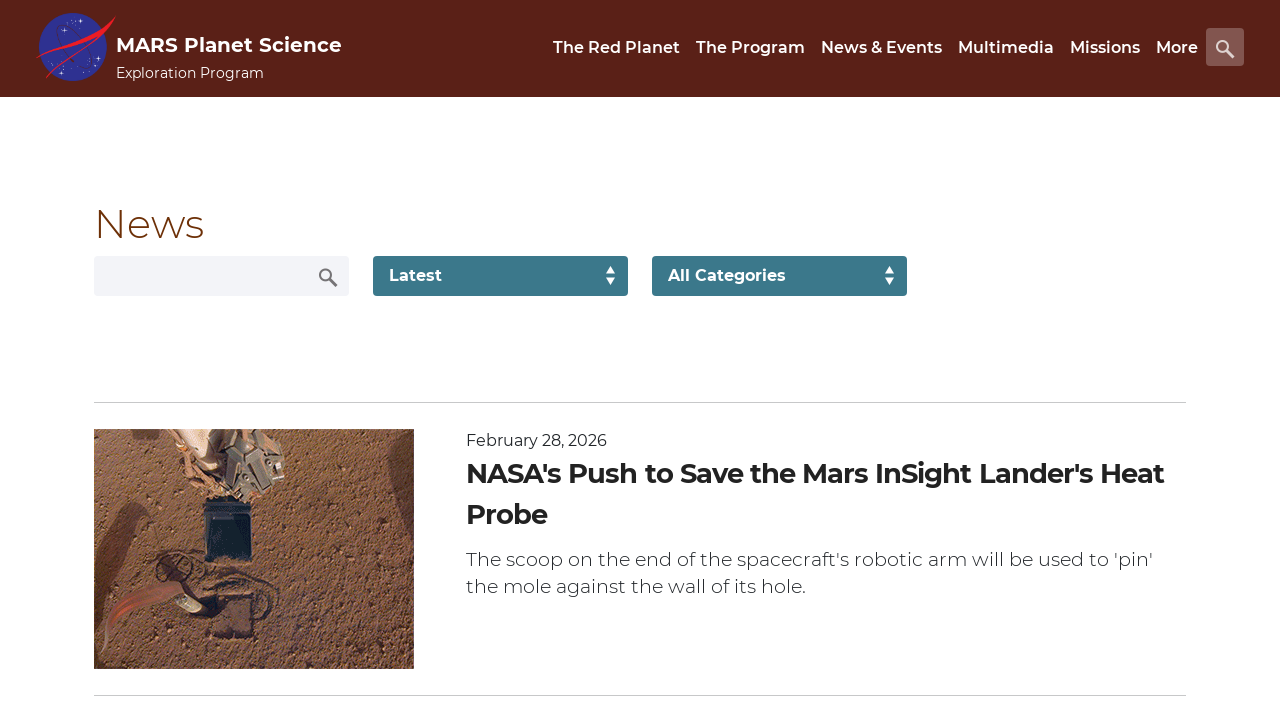

Navigated to Mars news page
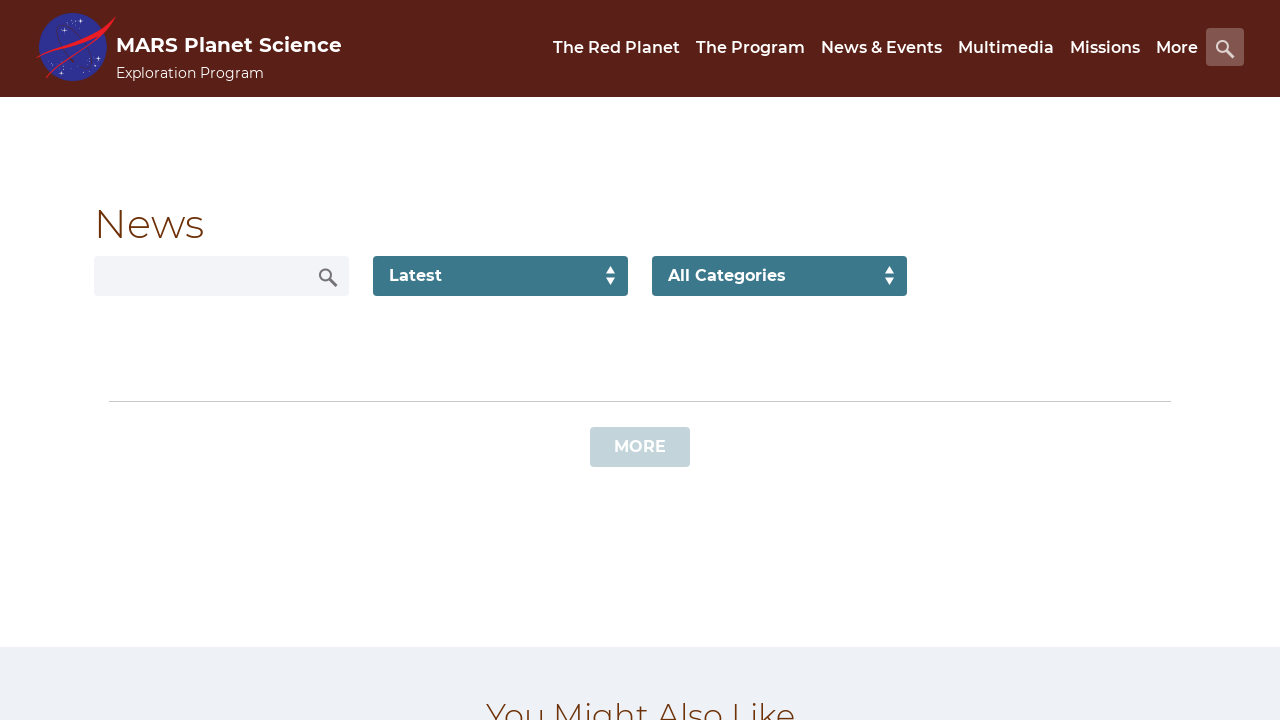

News content container loaded
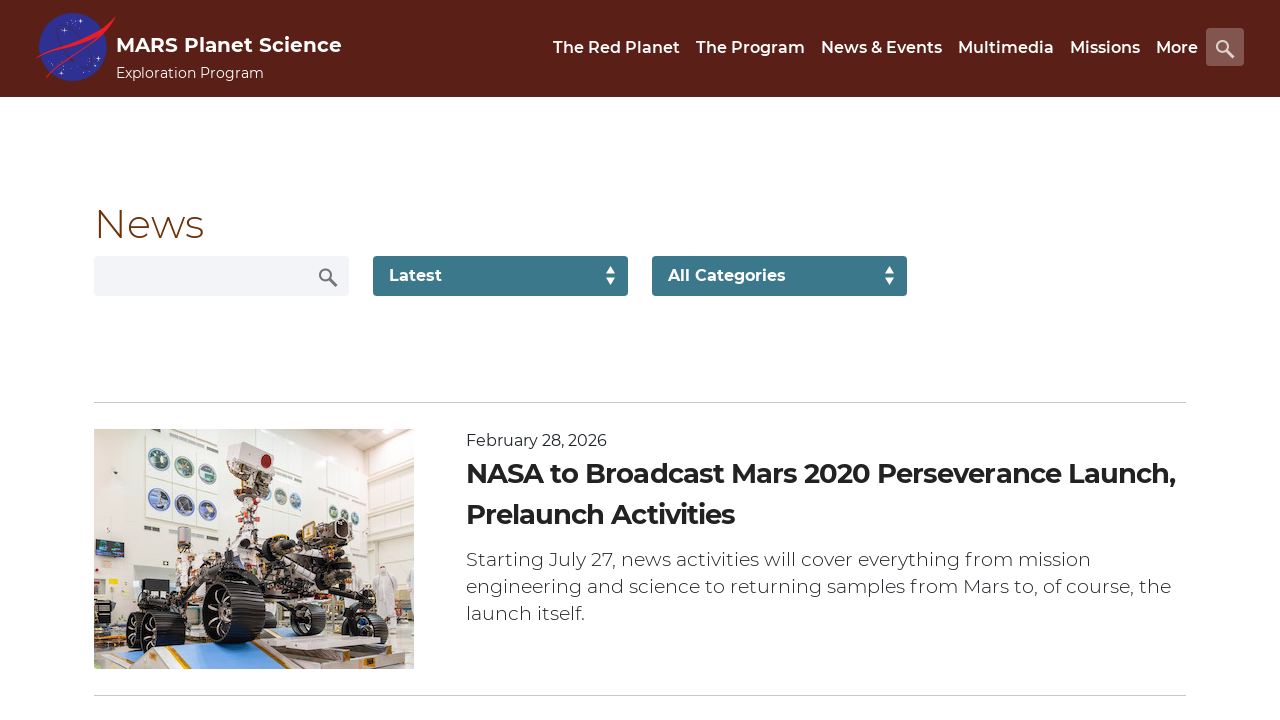

News title elements are present
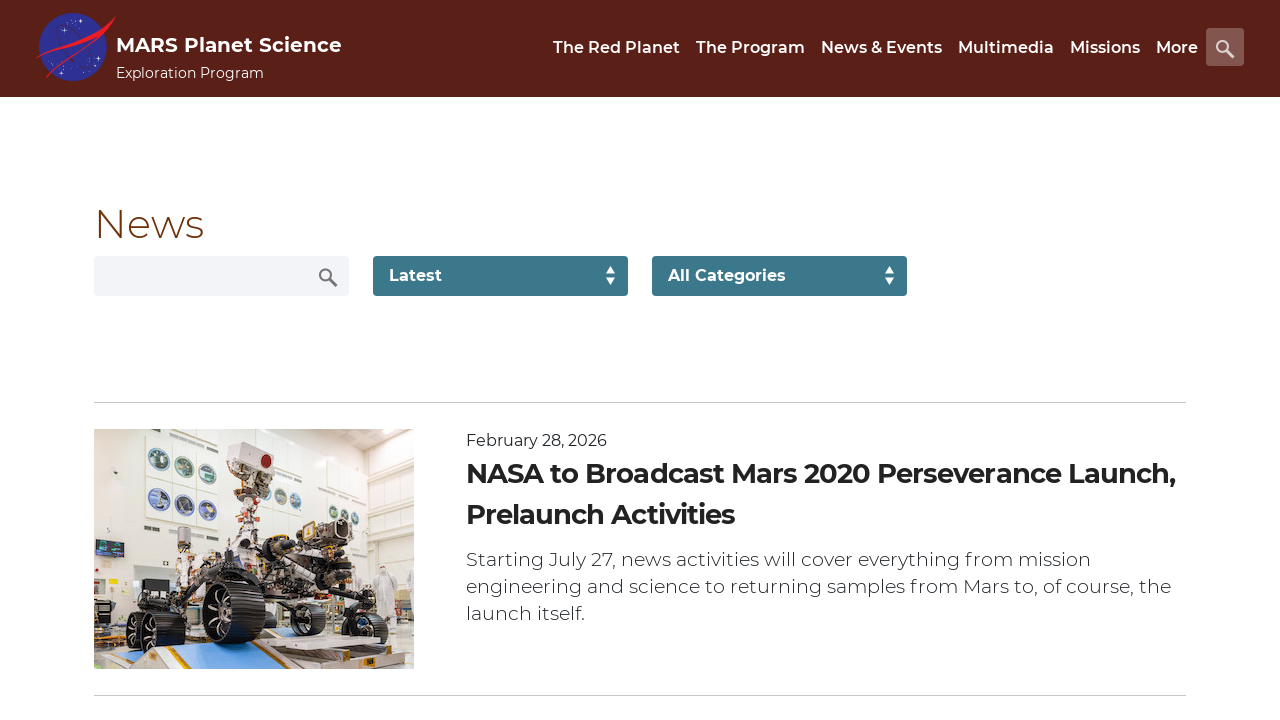

Article teaser body elements are present
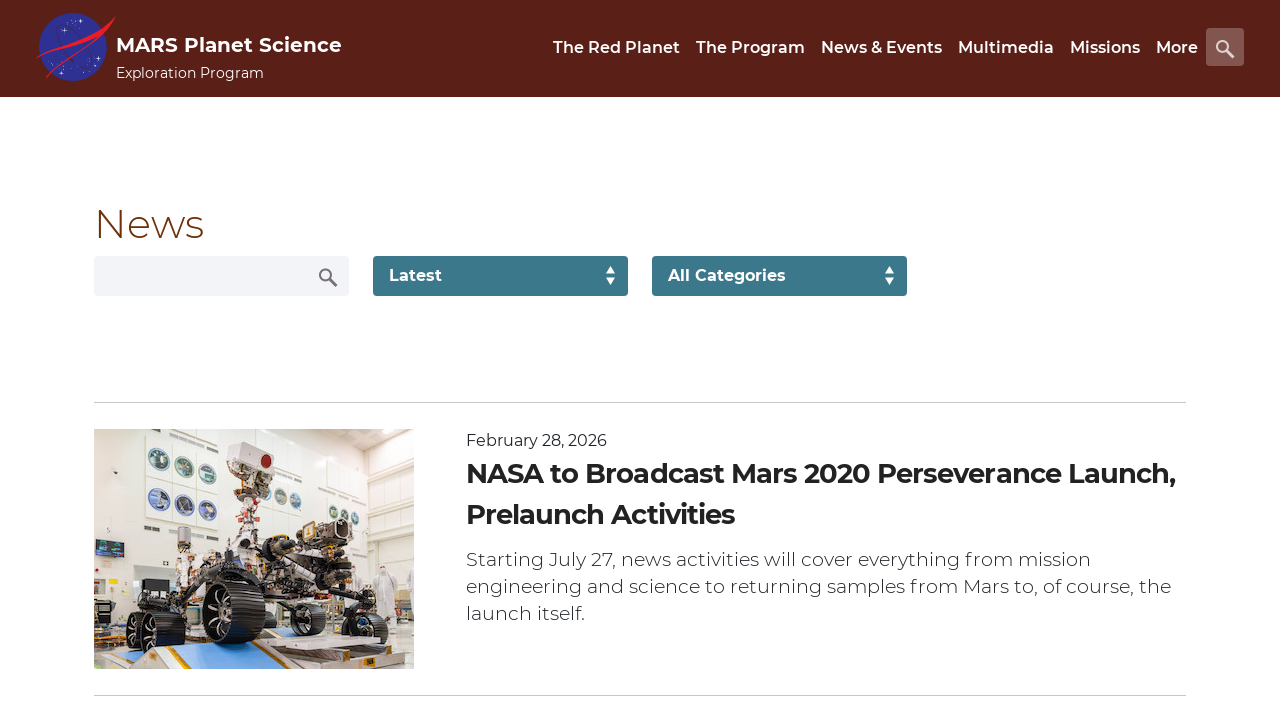

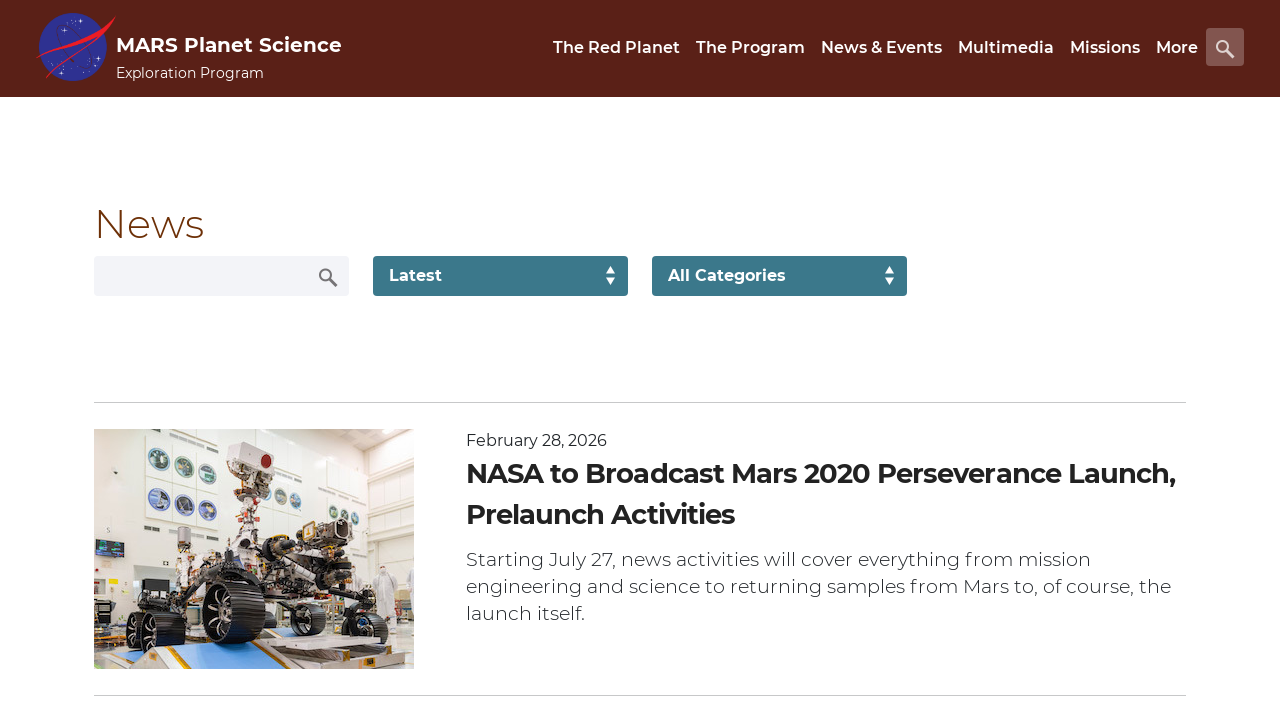